Tests table sorting functionality by clicking column header, verifying sort order, searching for specific items with pagination, and using the search filter

Starting URL: https://rahulshettyacademy.com/seleniumPractise/#/offers

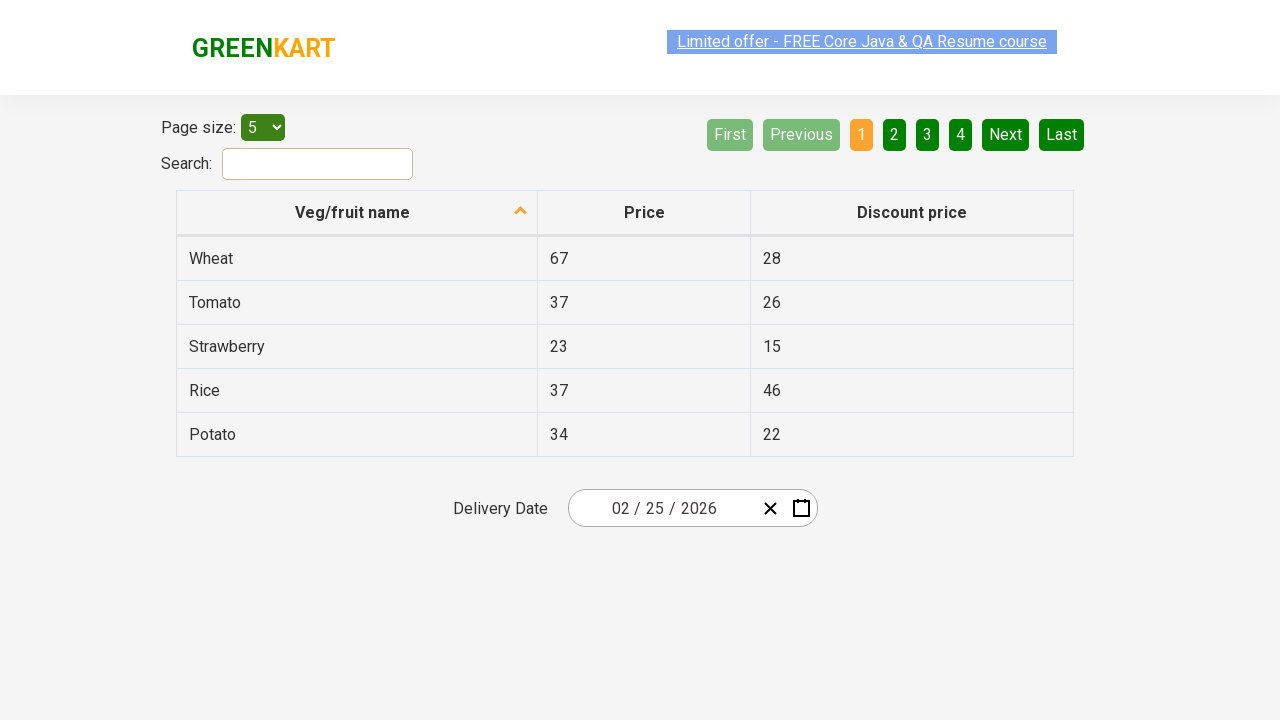

Clicked first column header to sort table at (357, 213) on xpath=//tr/th[1]
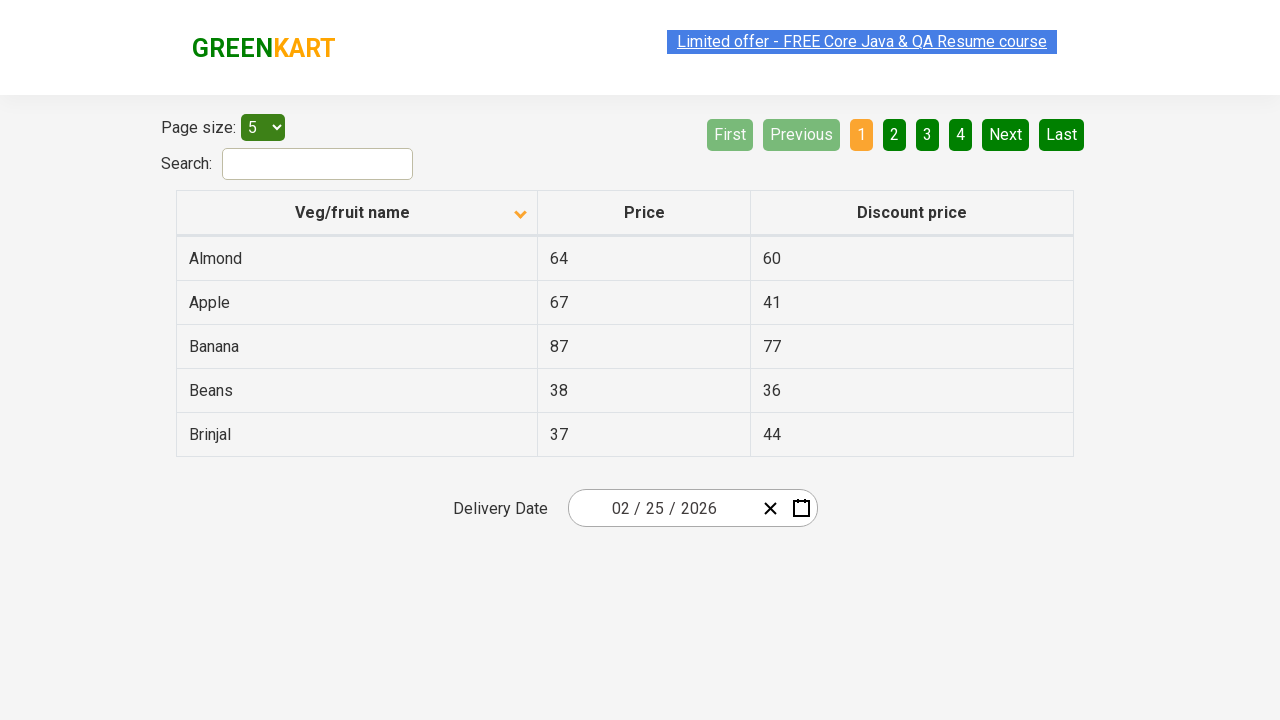

Retrieved all items from first column
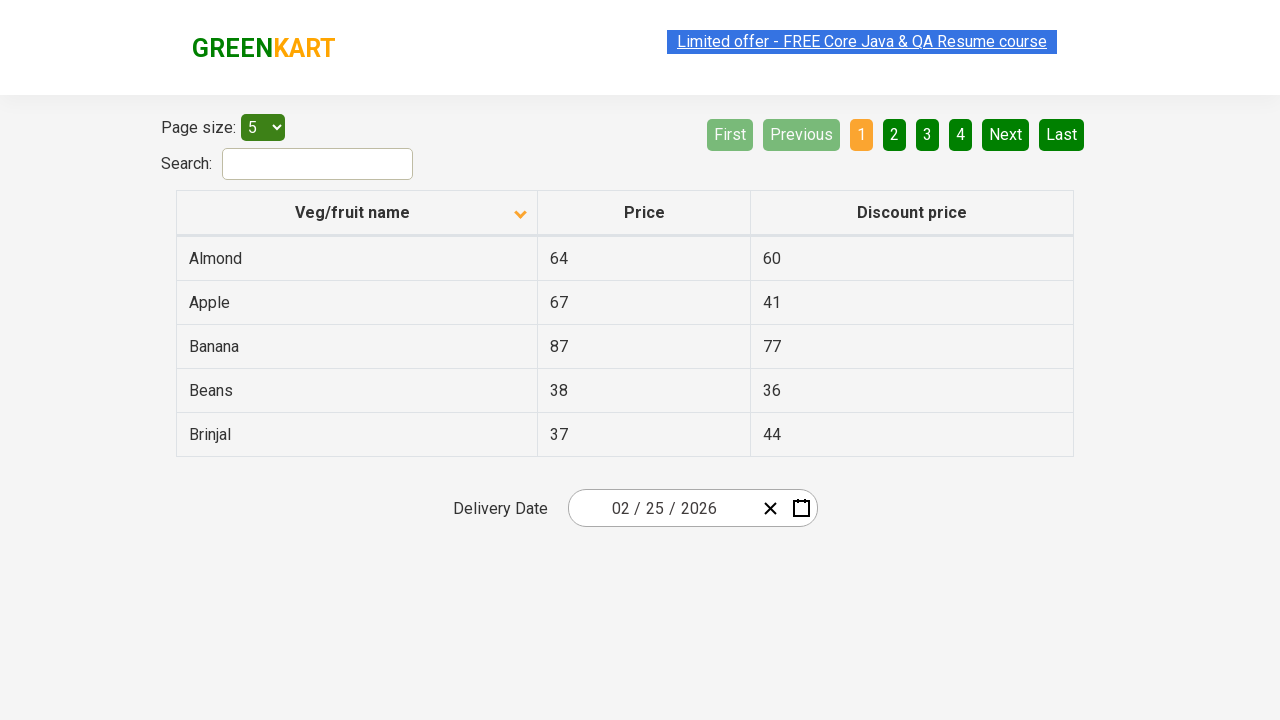

Verified items are sorted in ascending order
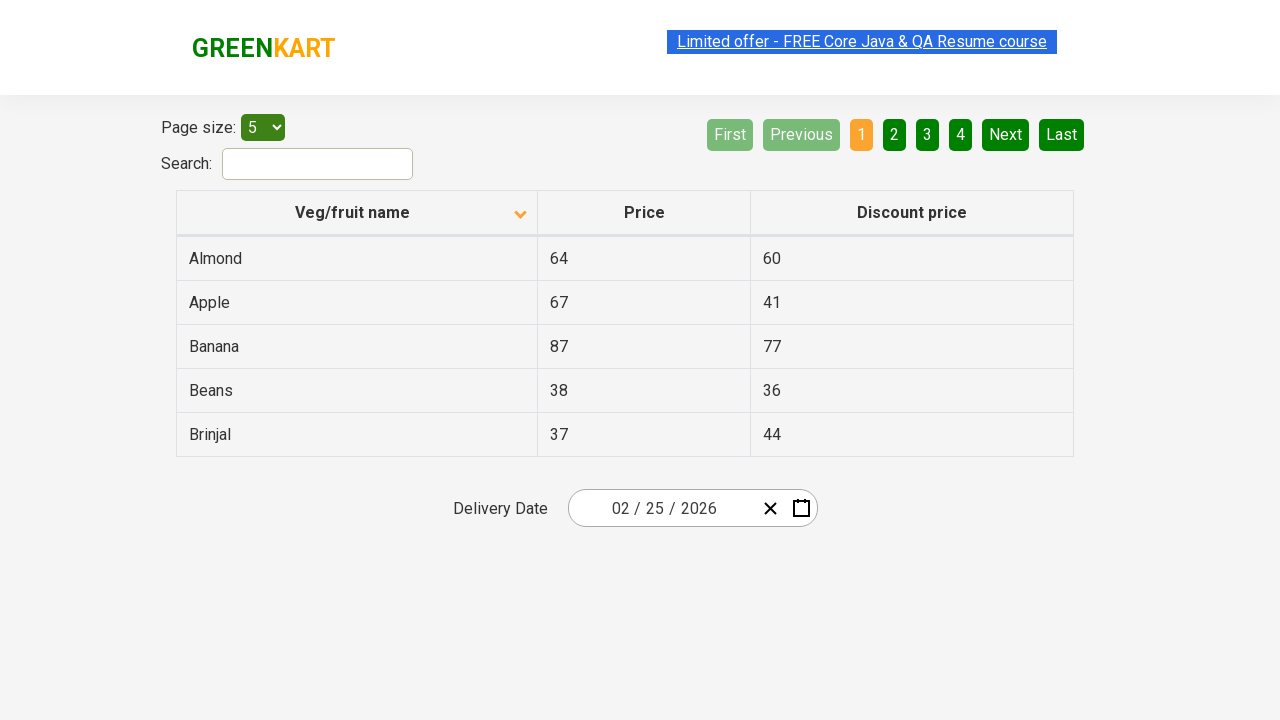

Clicked Next button to go to next page at (1006, 134) on xpath=//a[@aria-label='Next']
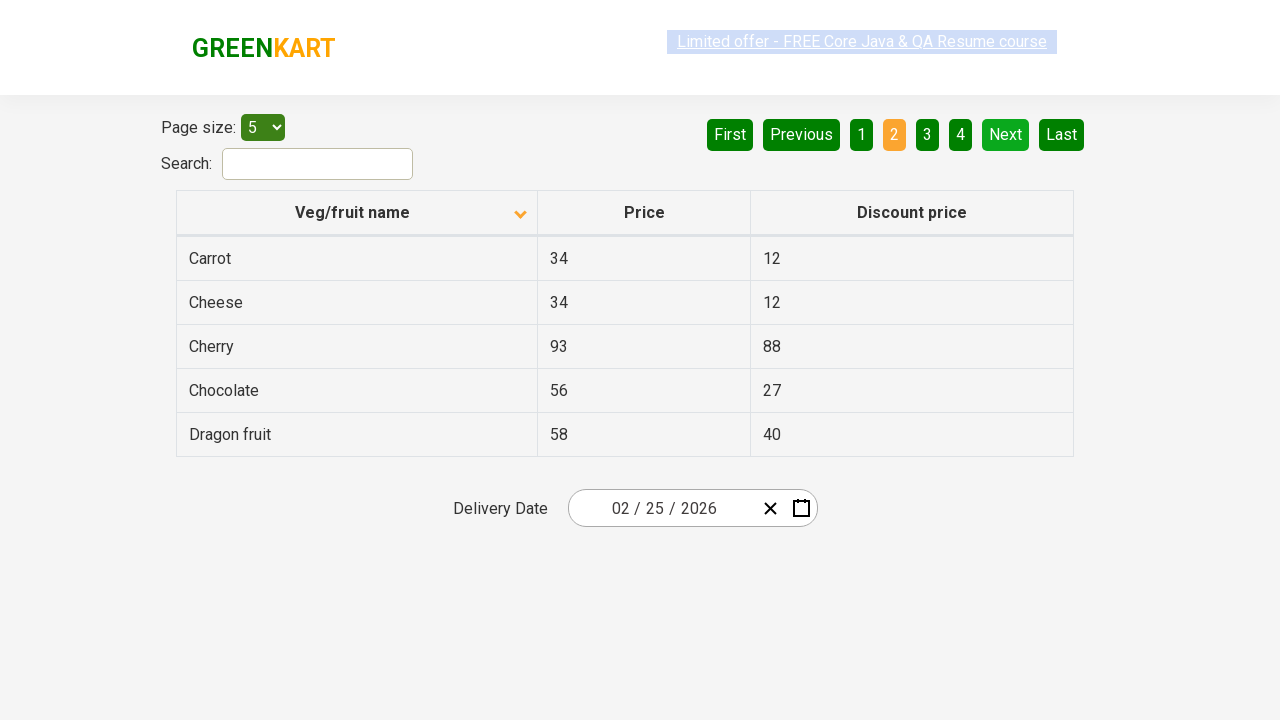

Clicked Next button to go to next page at (1006, 134) on xpath=//a[@aria-label='Next']
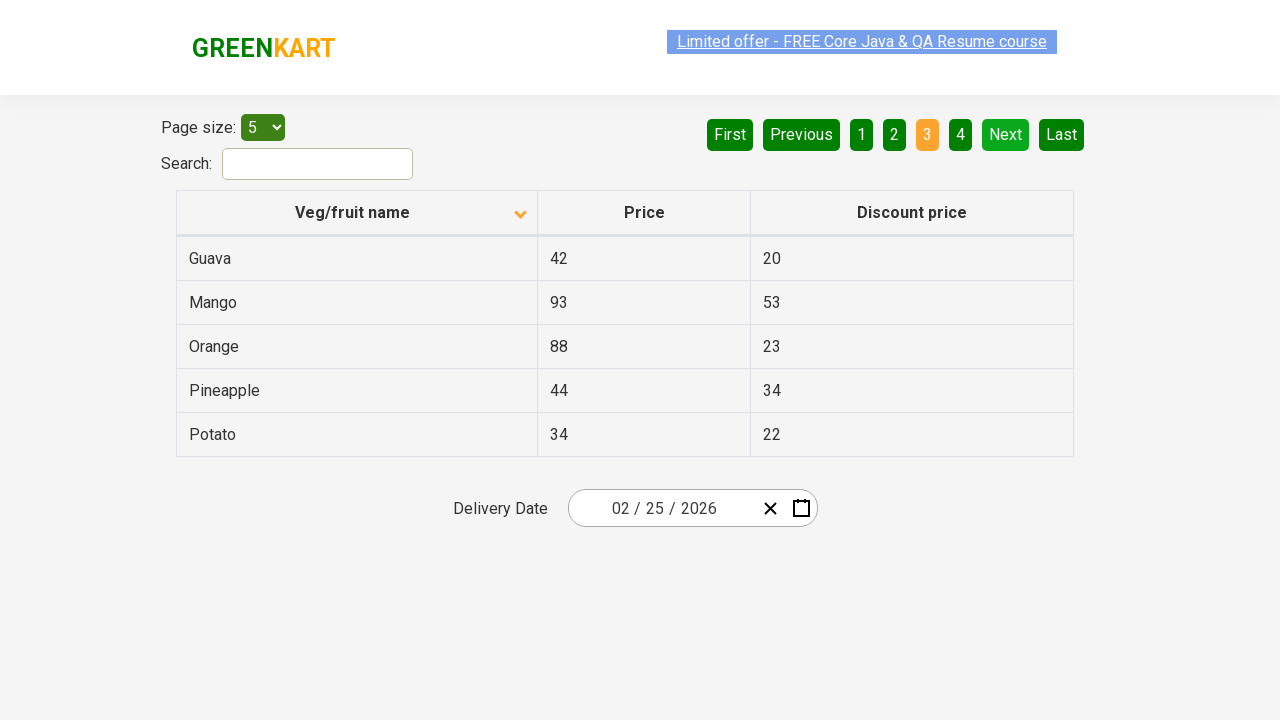

Clicked Next button to go to next page at (1006, 134) on xpath=//a[@aria-label='Next']
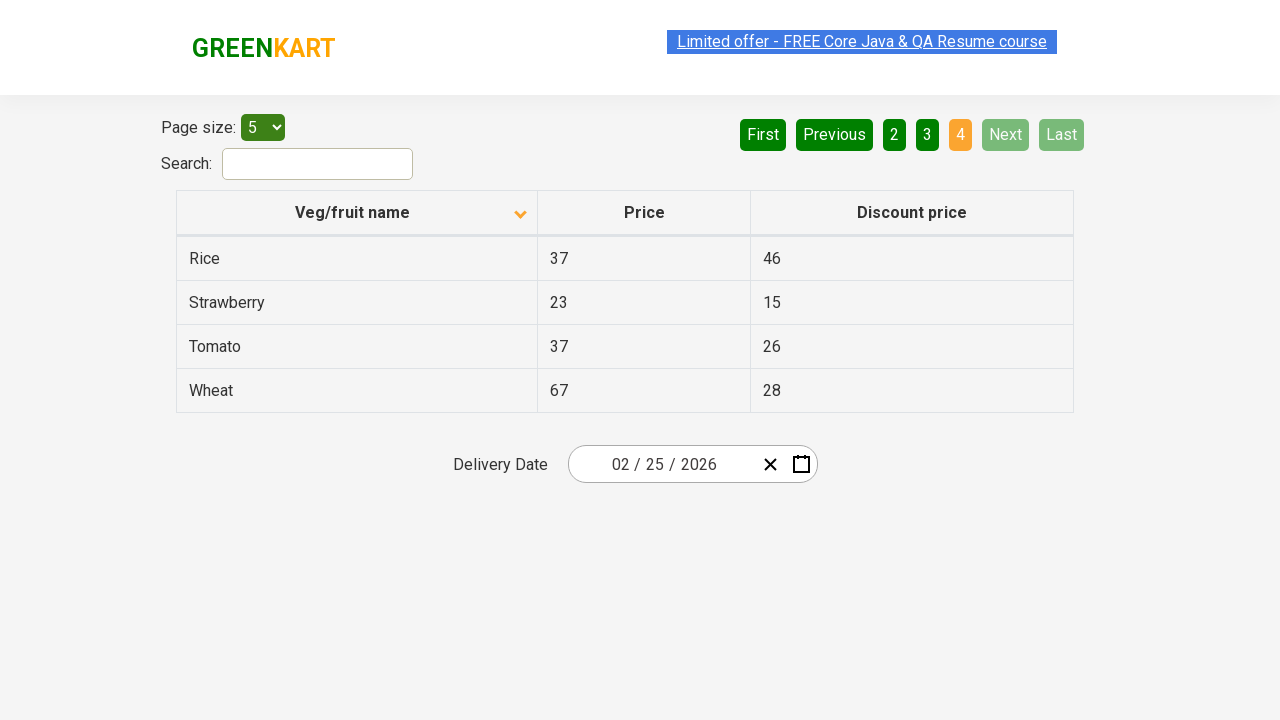

Found 'Rice' in the table
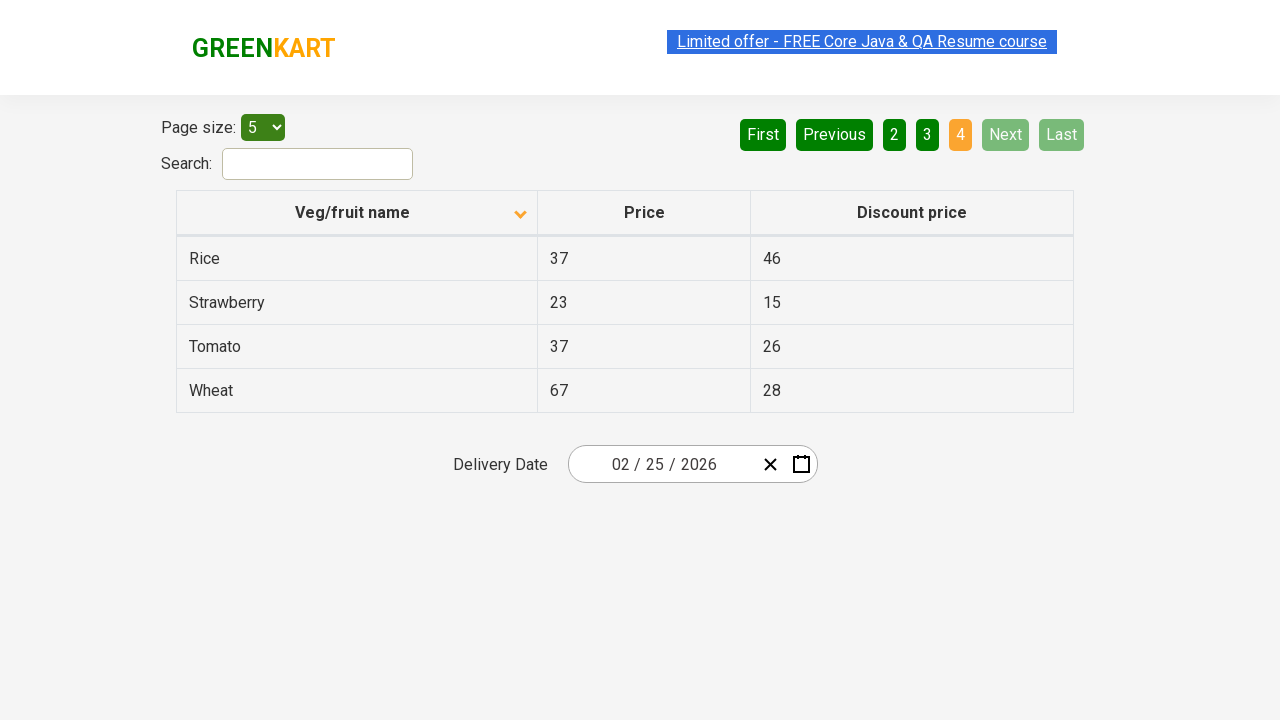

Retrieved Rice price: 37
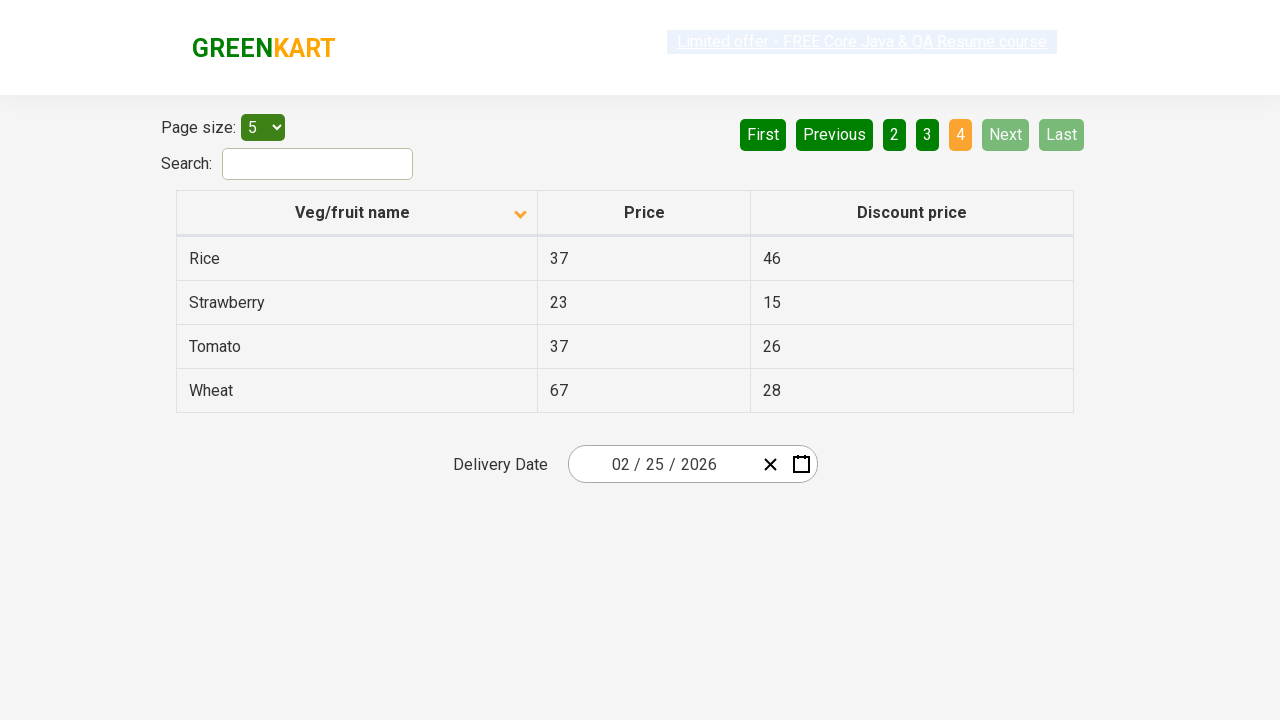

Filled search field with 'Rice' on #search-field
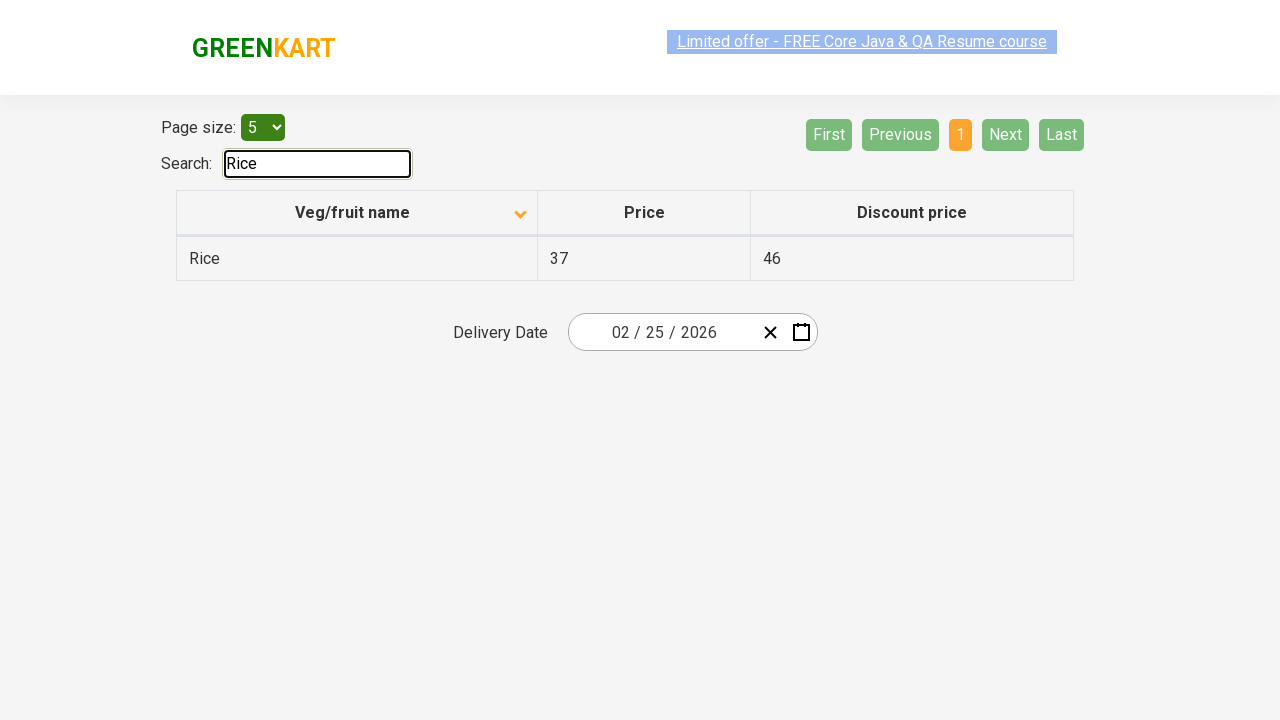

Waited for search filter to apply
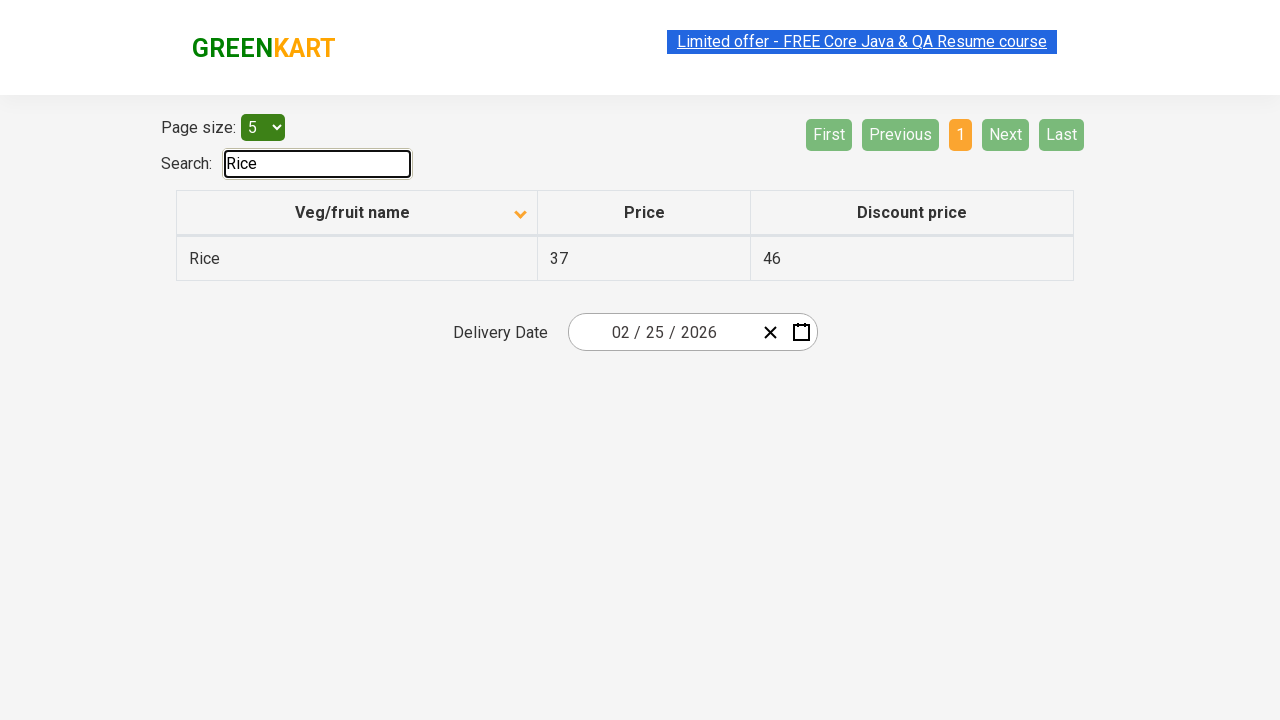

Retrieved search results from first column
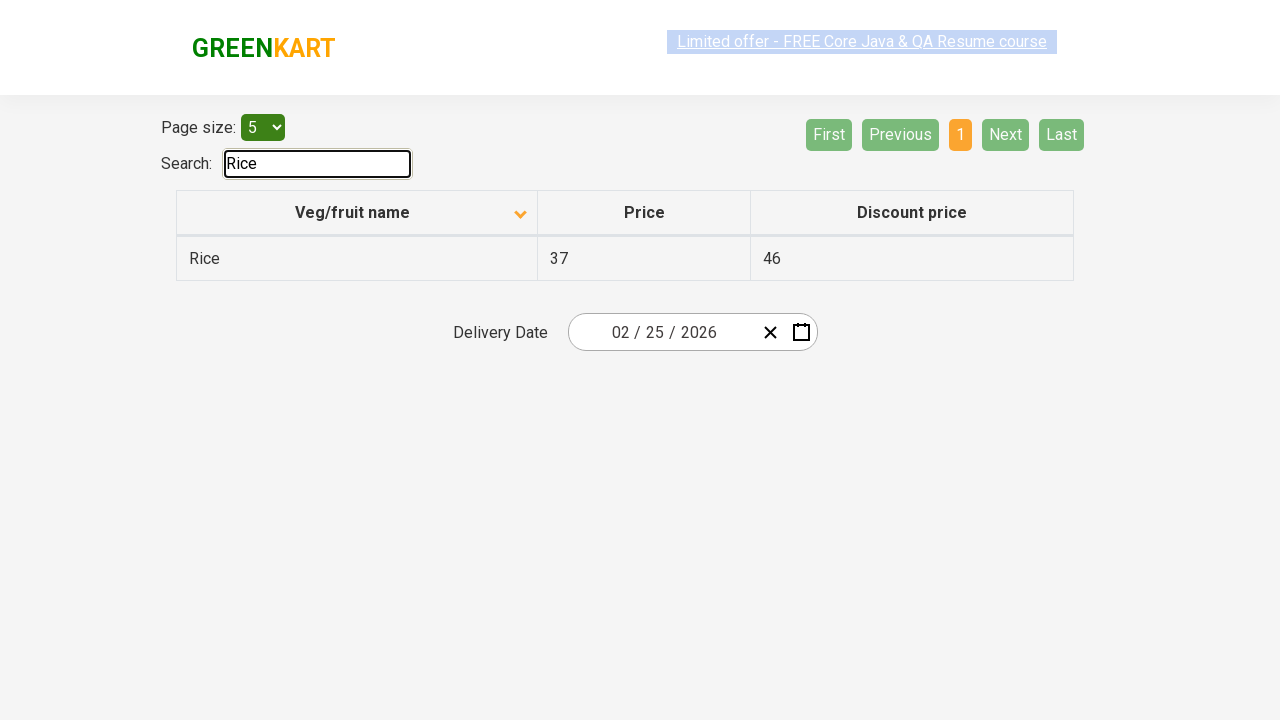

Verified search filter is showing only items containing 'Rice'
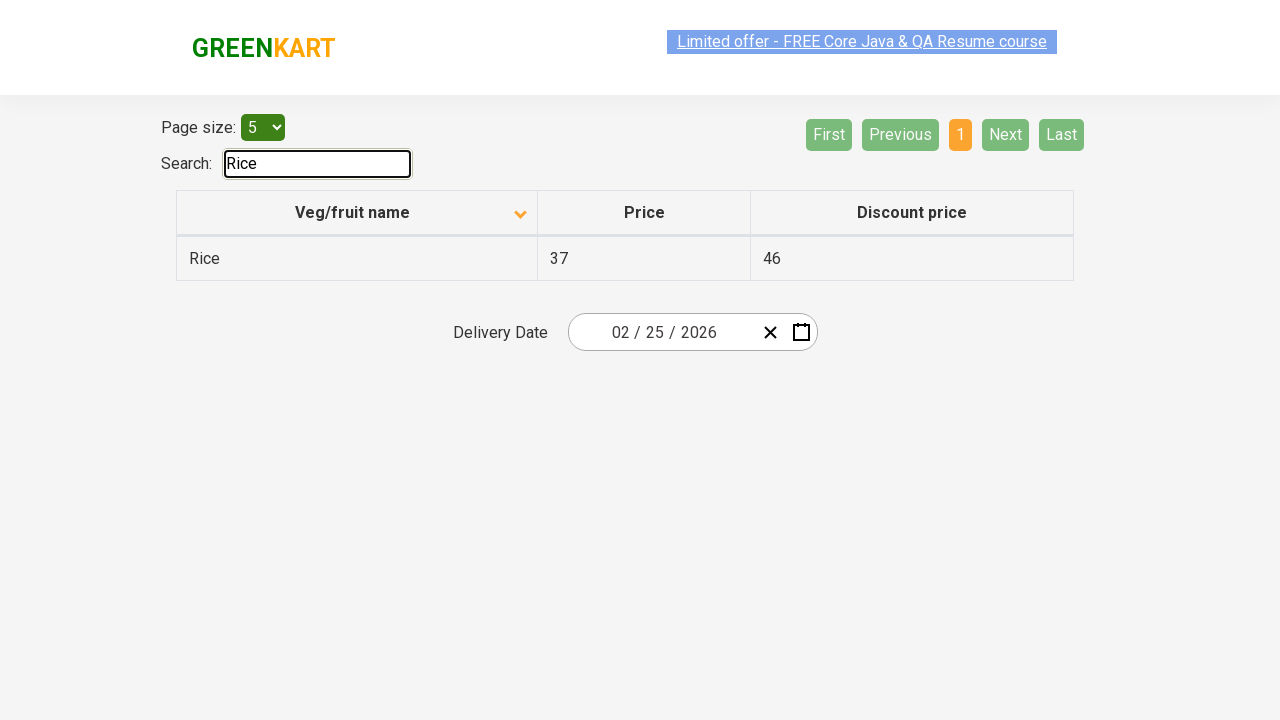

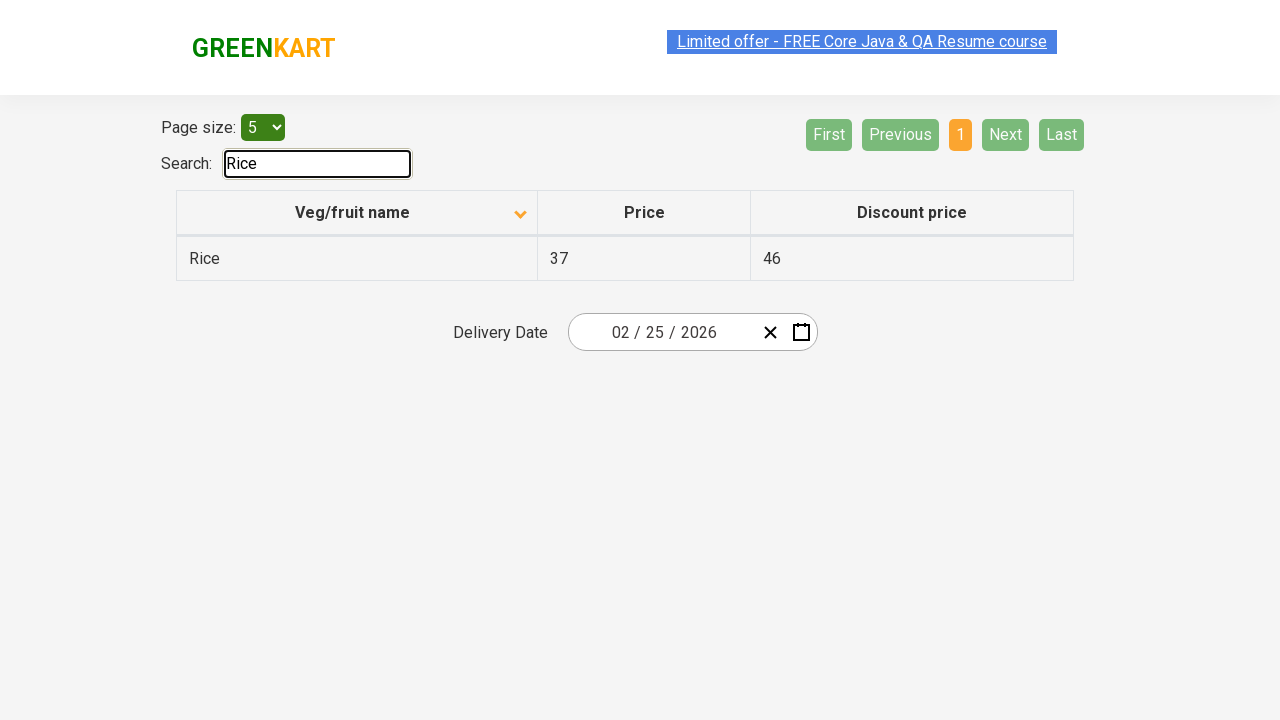